Tests the progress bar widget by clicking the start button and waiting for the progress to reach 100%

Starting URL: https://demoqa.com/progress-bar

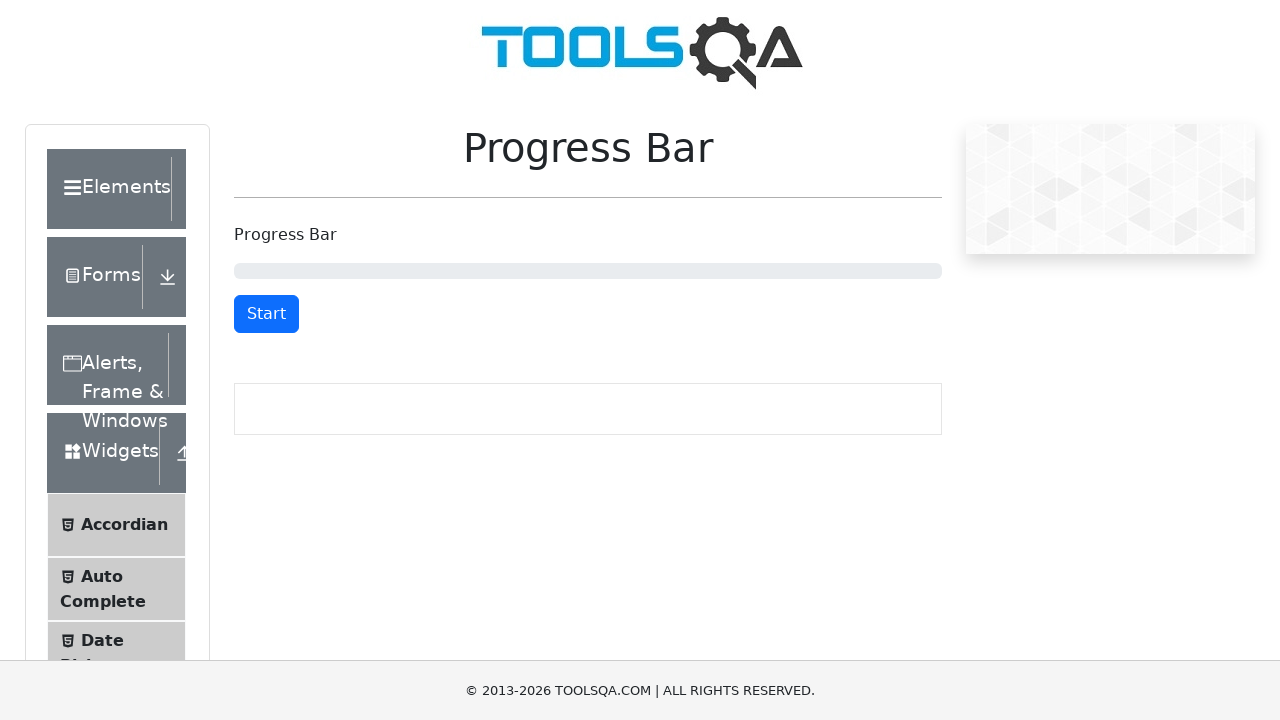

Clicked the Start button to begin progress bar animation at (266, 314) on #startStopButton
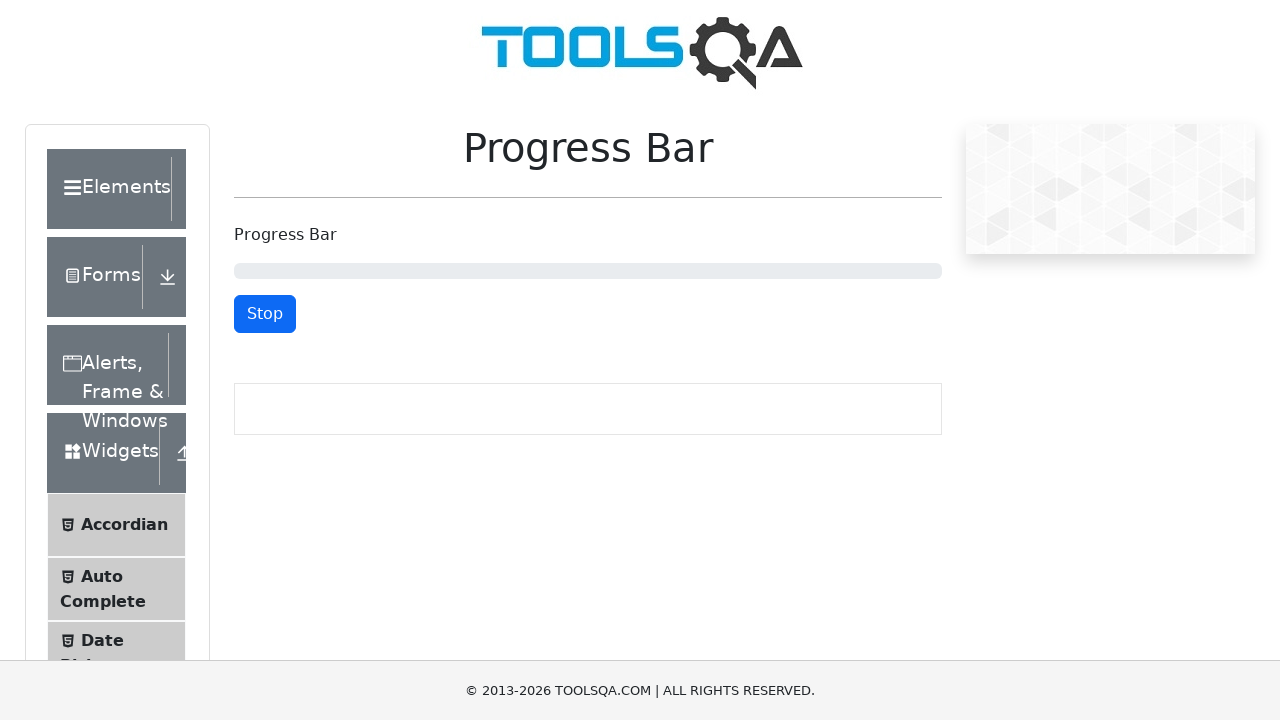

Waited for progress bar to reach 100%
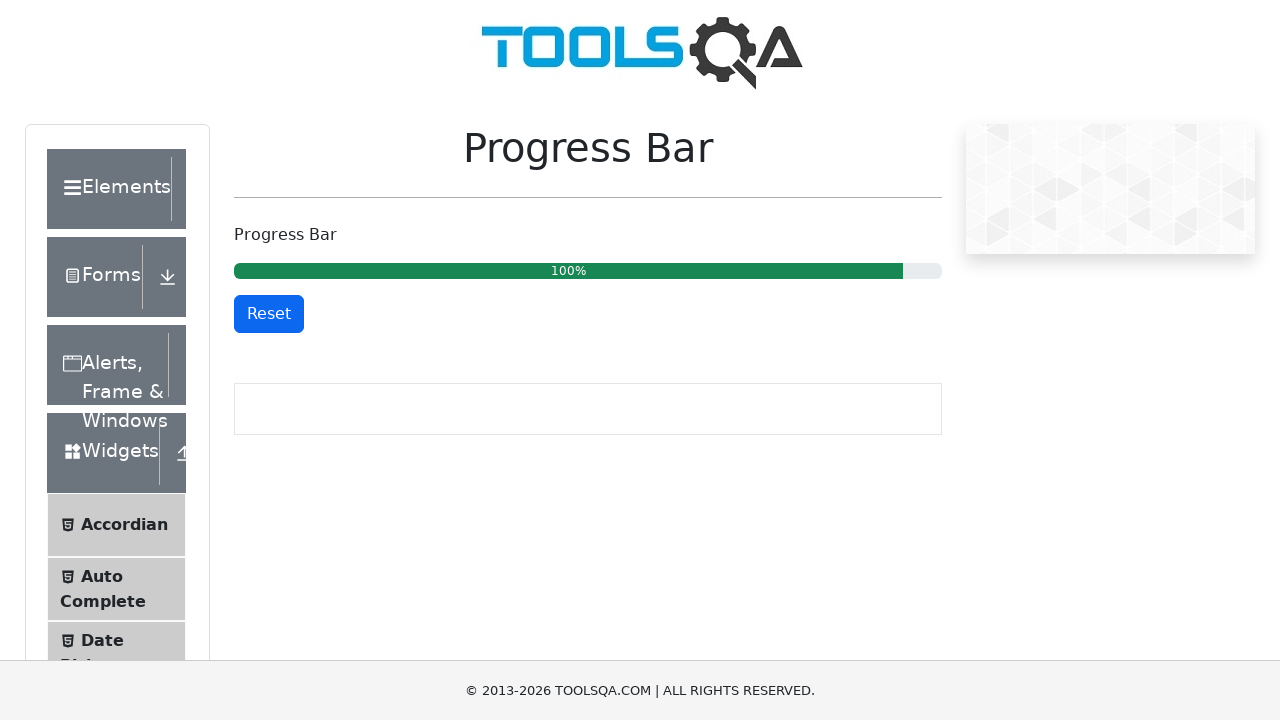

Retrieved progress bar value attribute
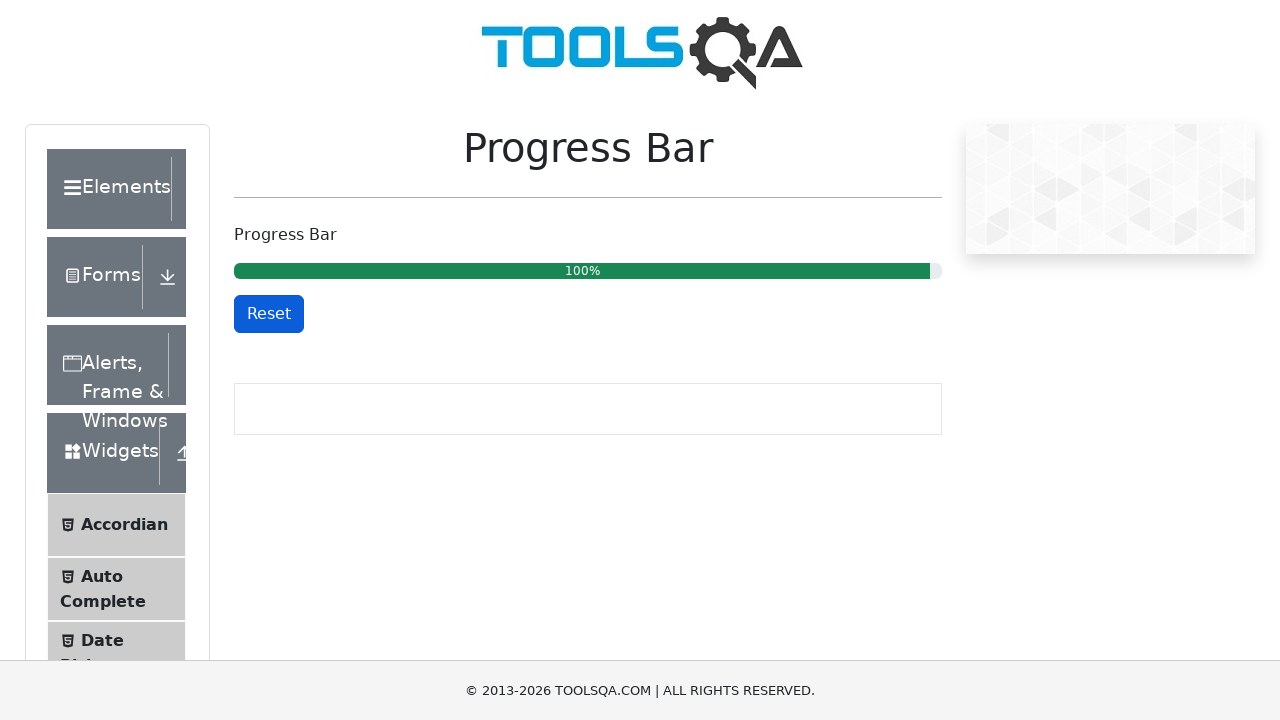

Verified that progress bar value is 100%
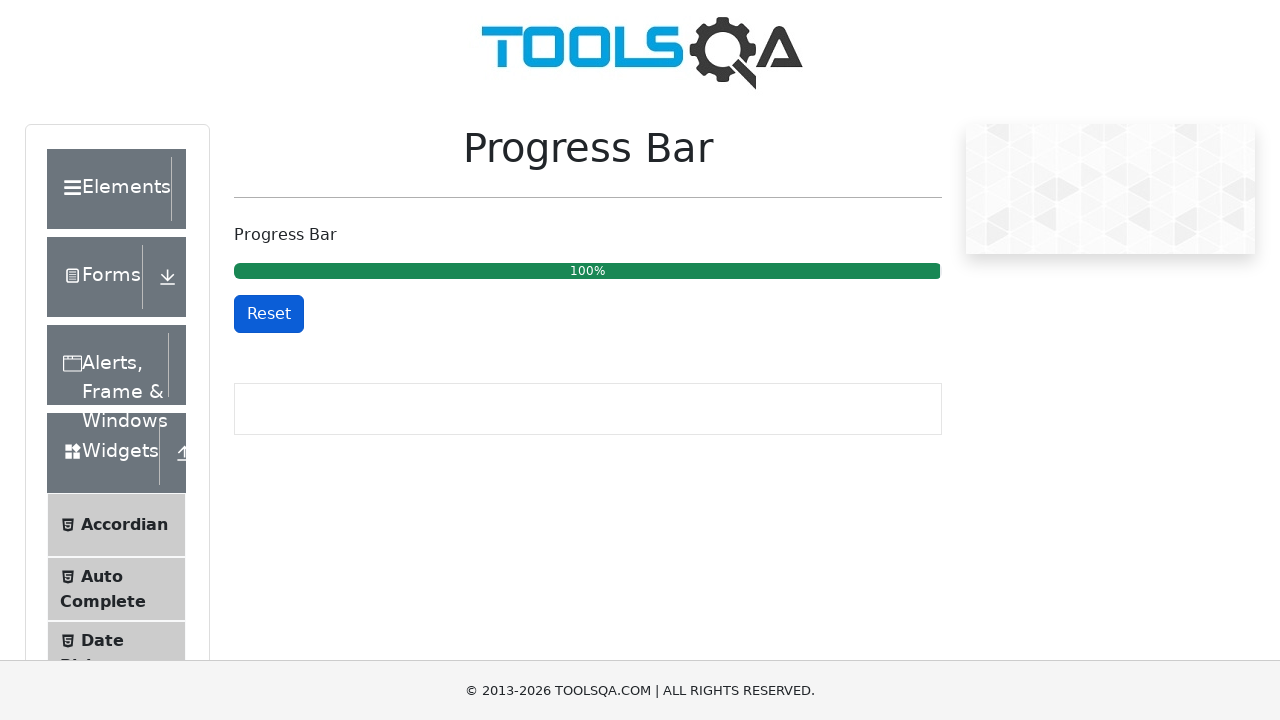

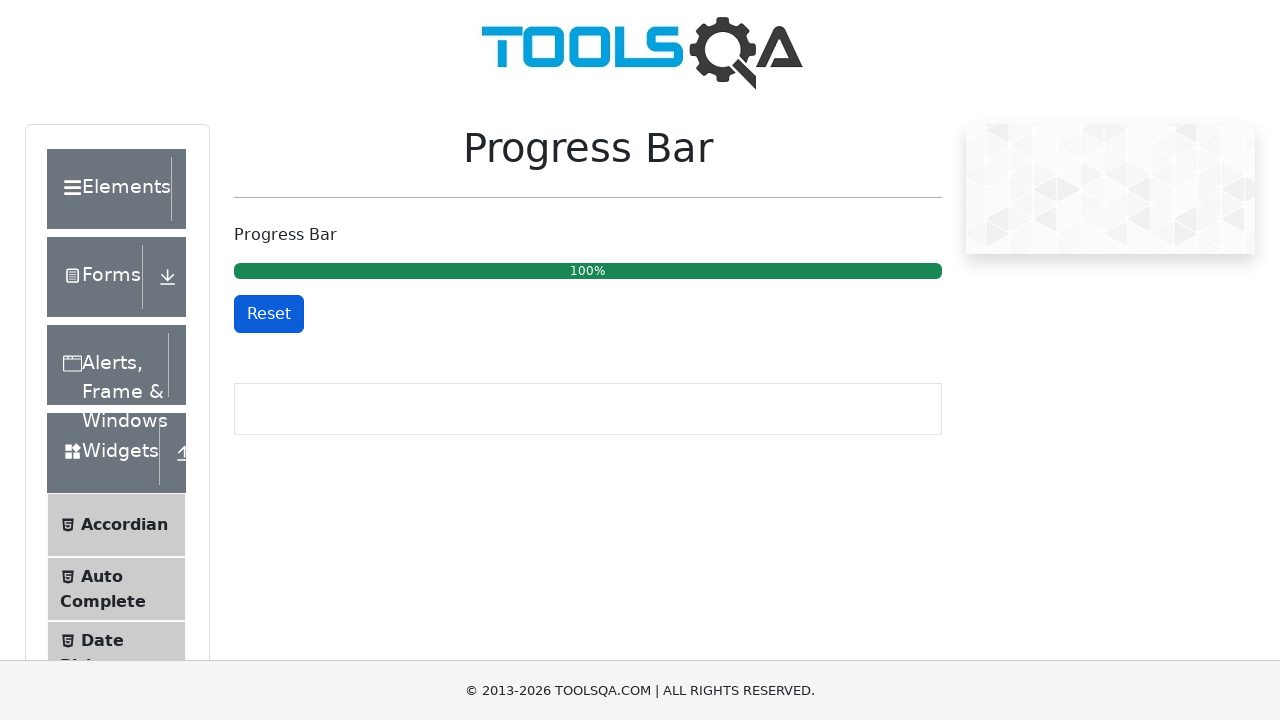